Tests Shadow DOM interaction by navigating to Shadow DOM page, generating a GUID within shadow root, and verifying the generated value

Starting URL: http://uitestingplayground.com/home

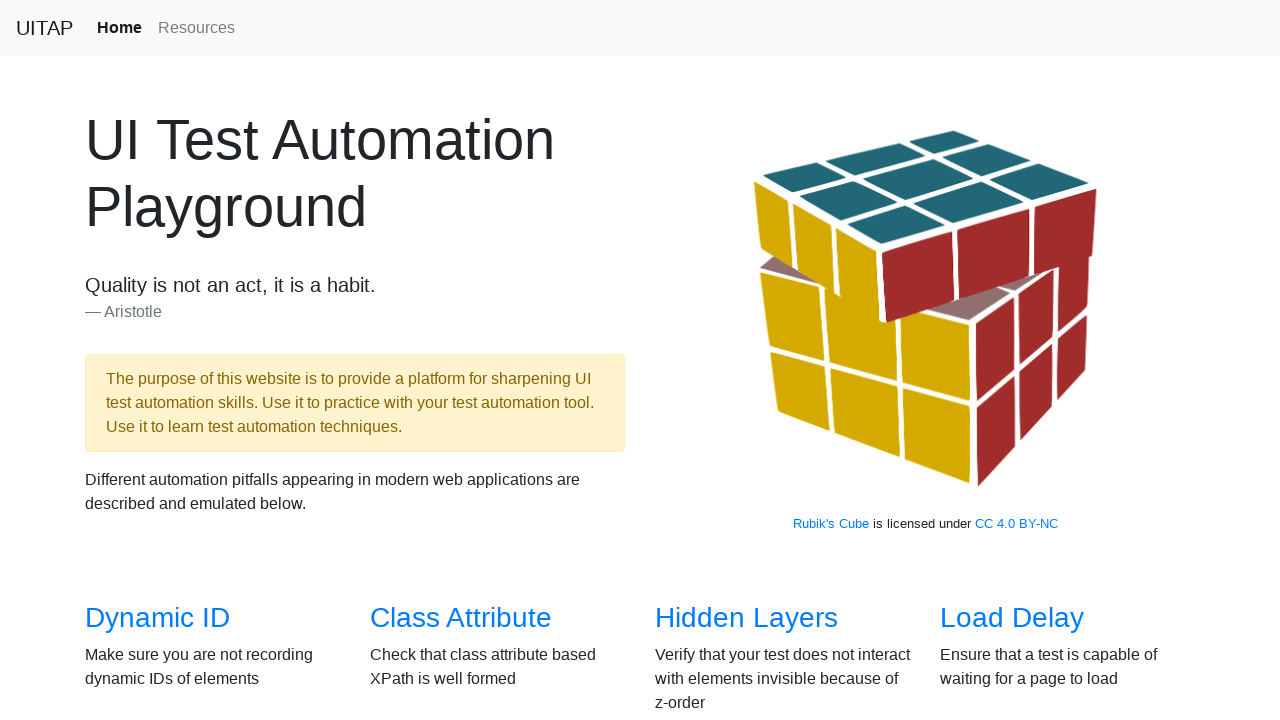

Clicked on Shadow DOM link at (458, 386) on xpath=//a[normalize-space()='Shadow DOM']
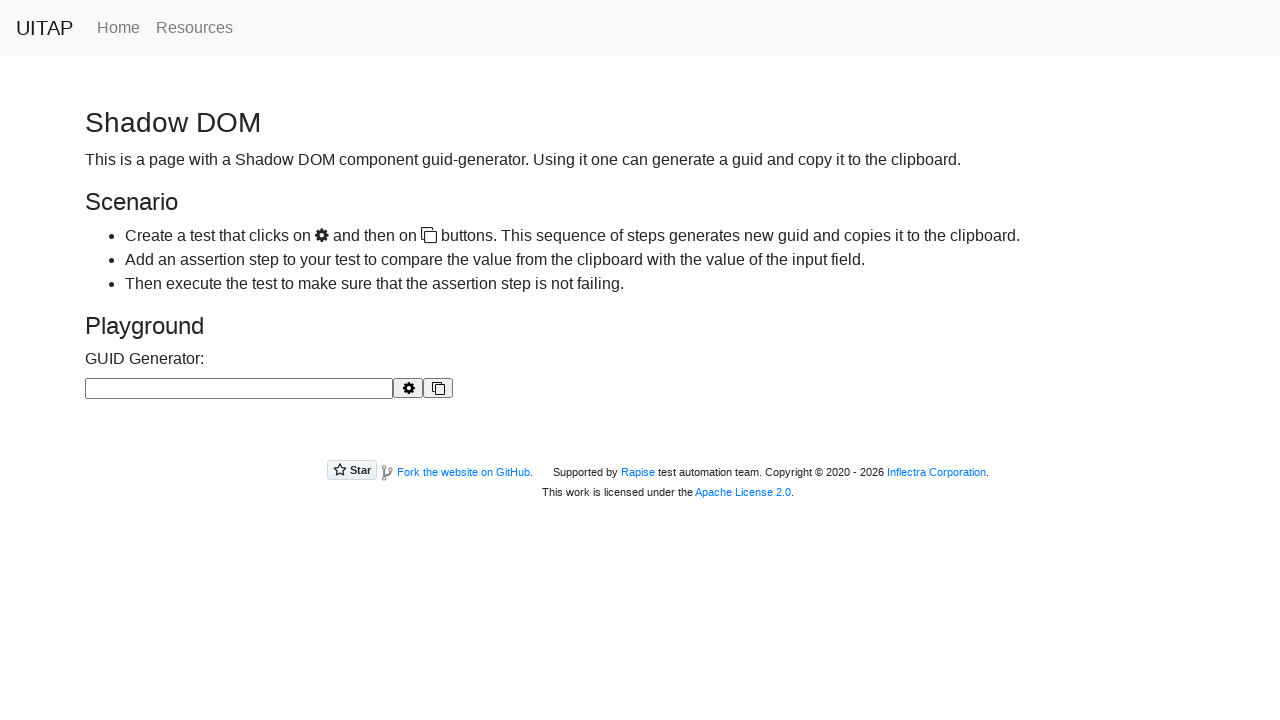

Shadow host element 'guid-generator' is present
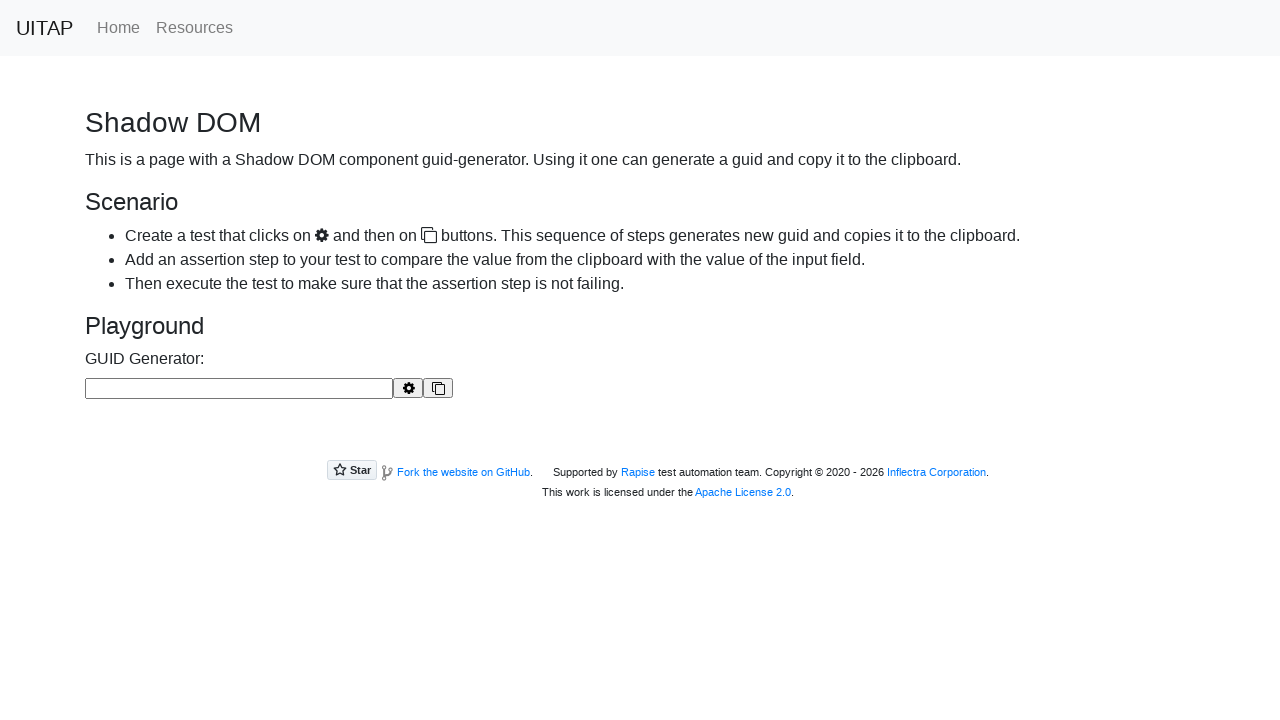

Located shadow host element
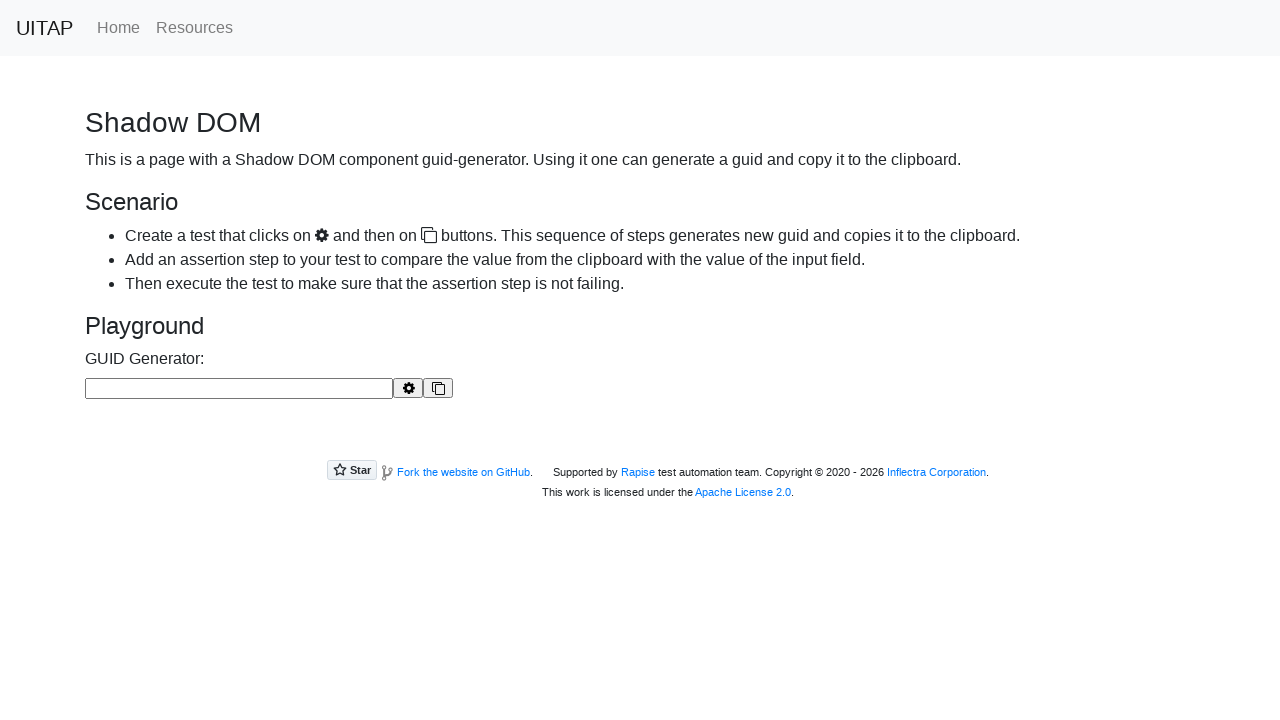

Located generate button in shadow DOM
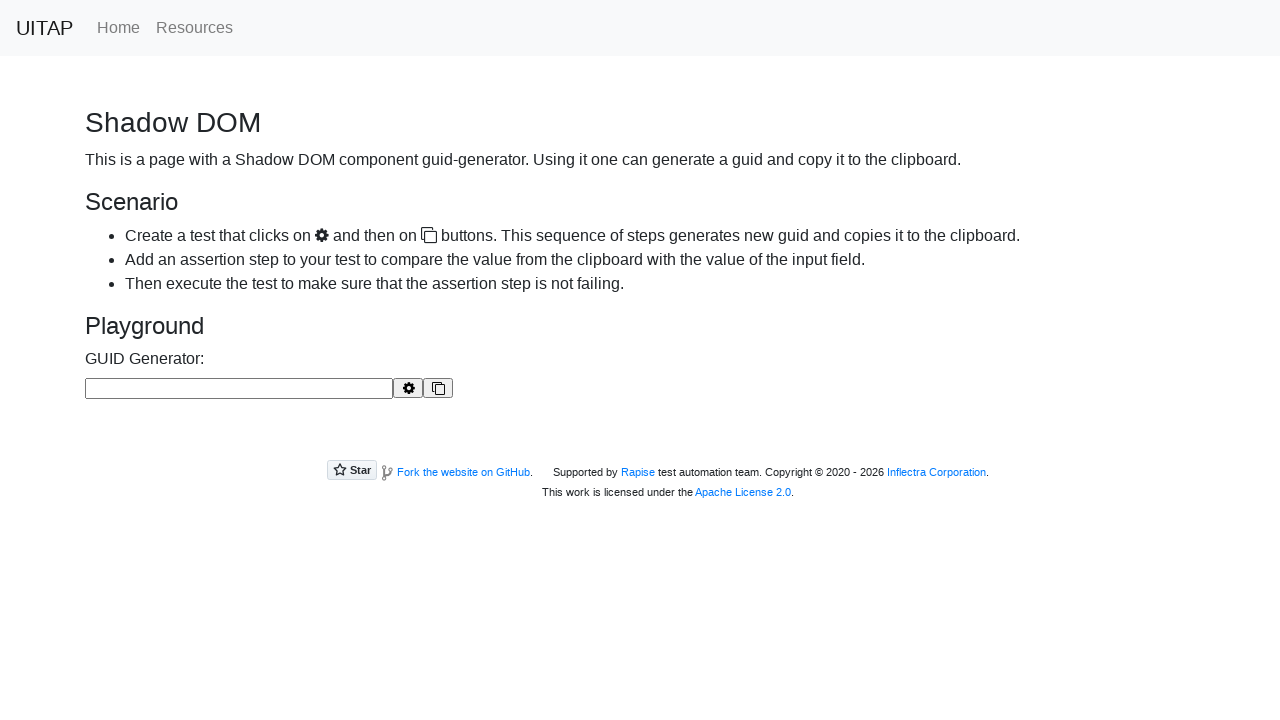

Located edit field in shadow DOM
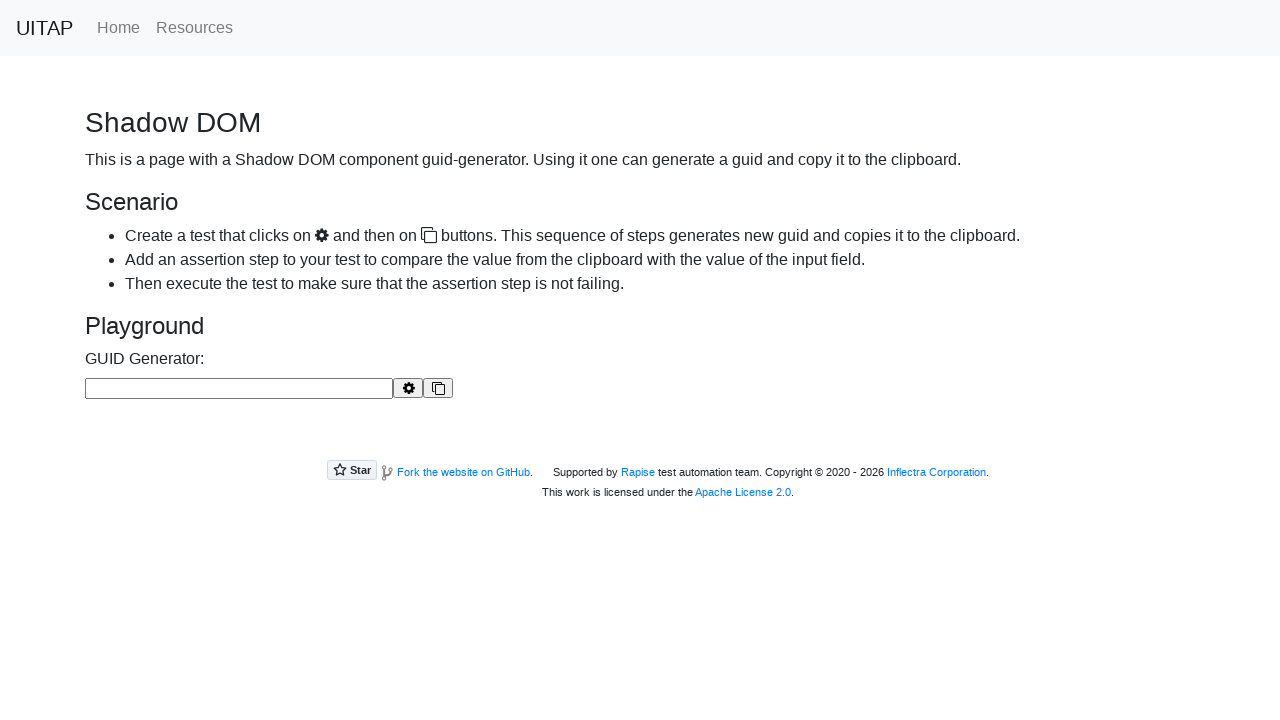

Clicked generate button to create a new GUID at (408, 388) on guid-generator >> #buttonGenerate
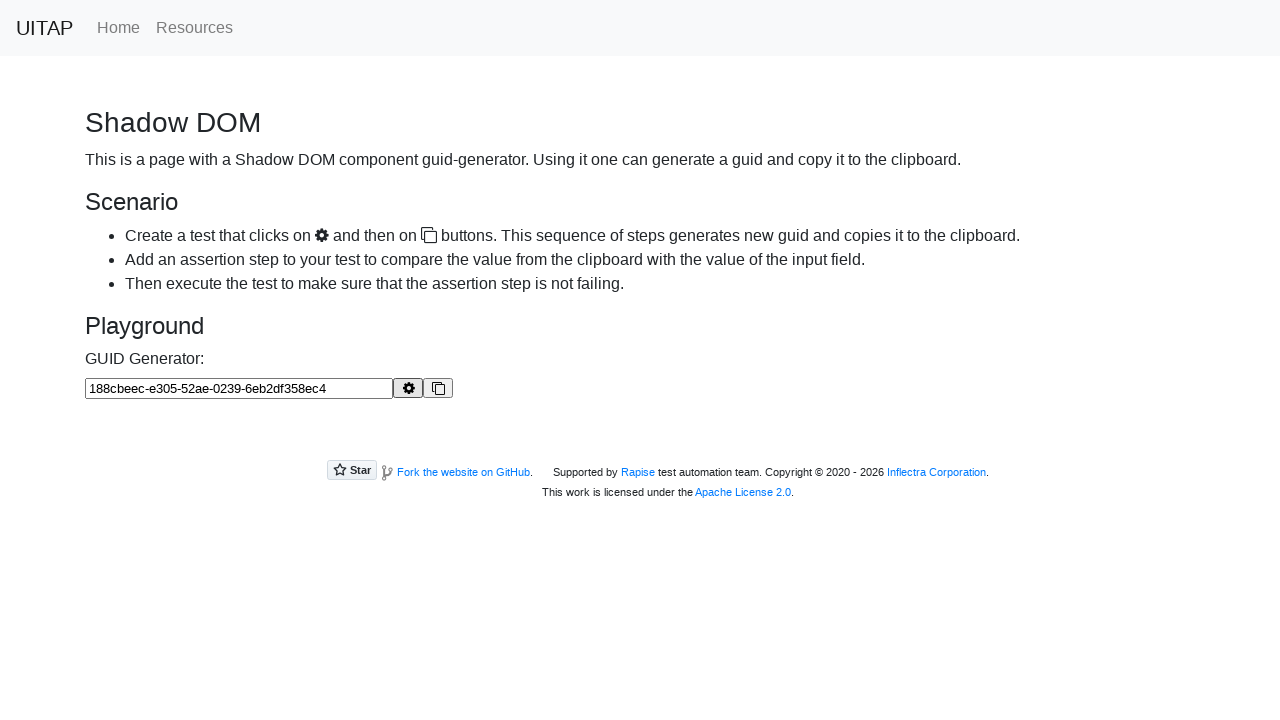

Waited 2 seconds for GUID generation to complete
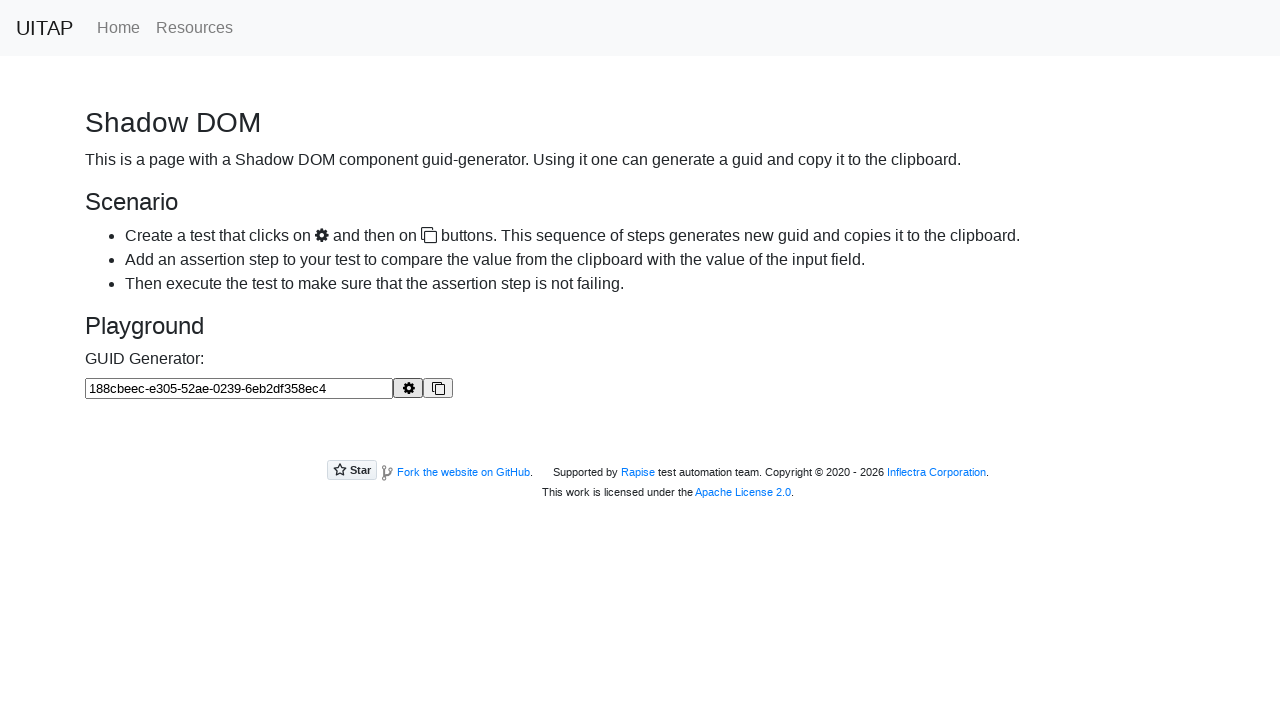

Retrieved generated GUID value: 188cbeec-e305-52ae-0239-6eb2df358ec4
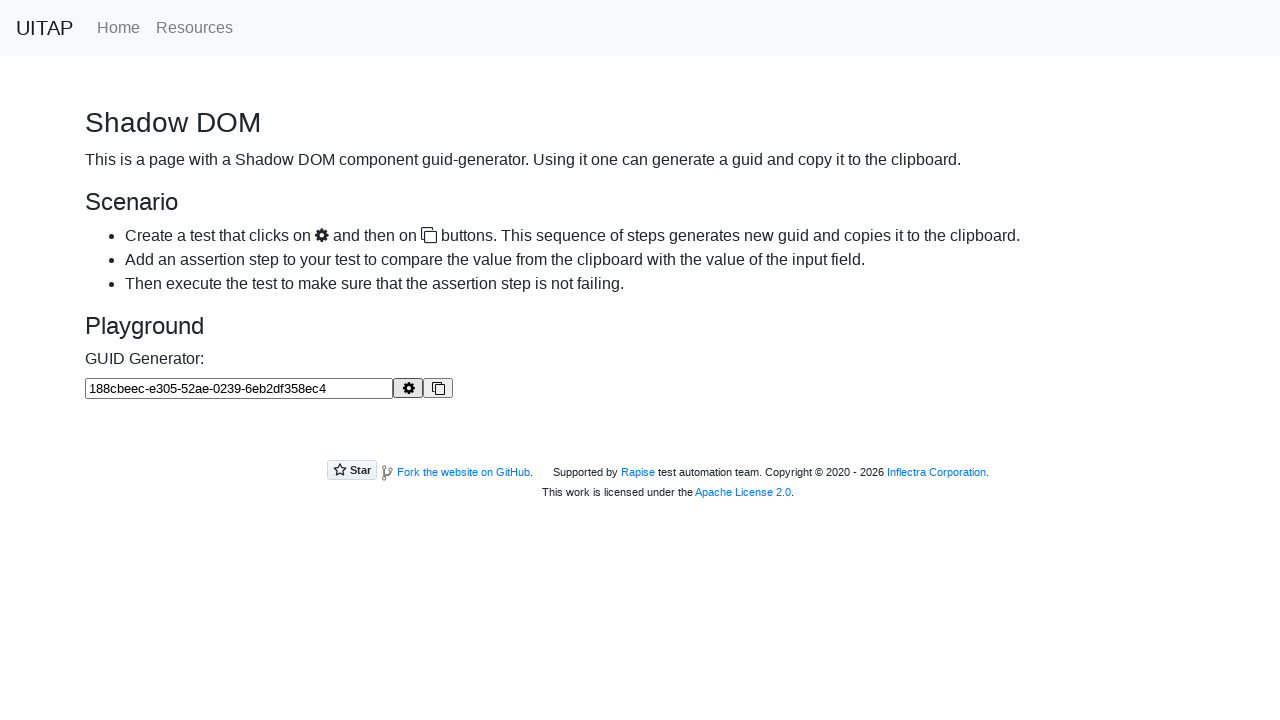

Verified that a GUID was successfully generated
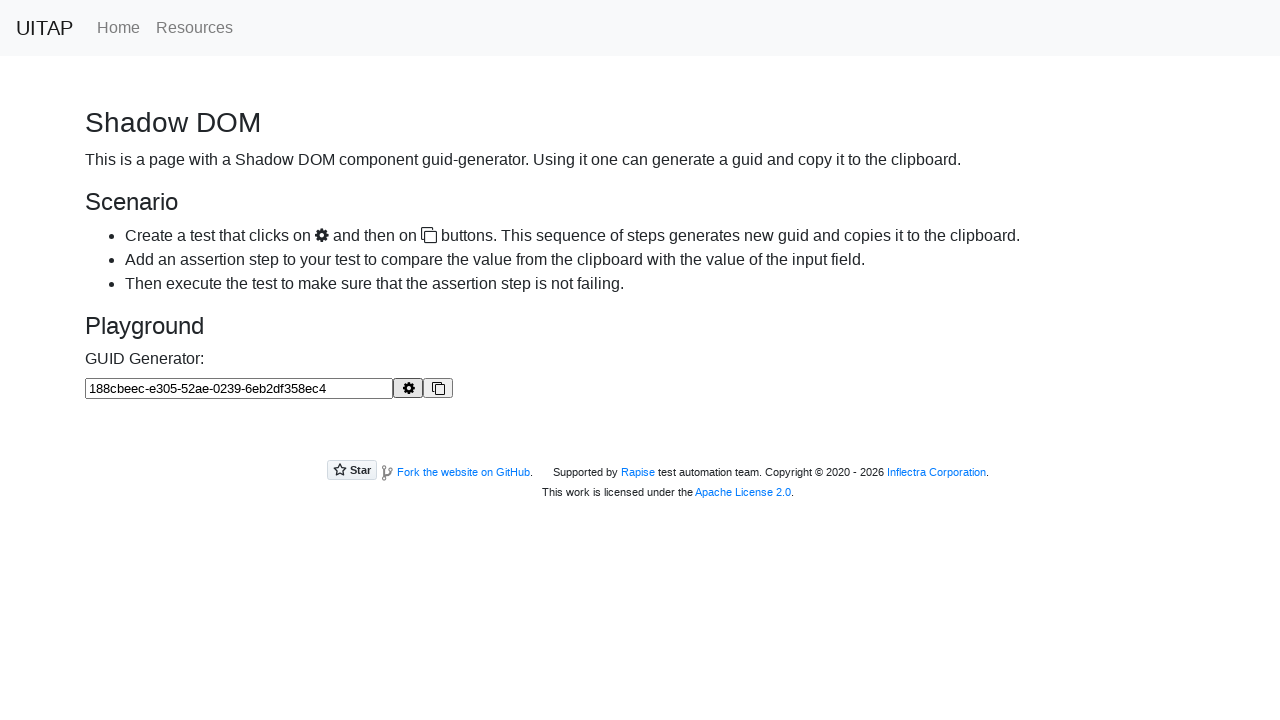

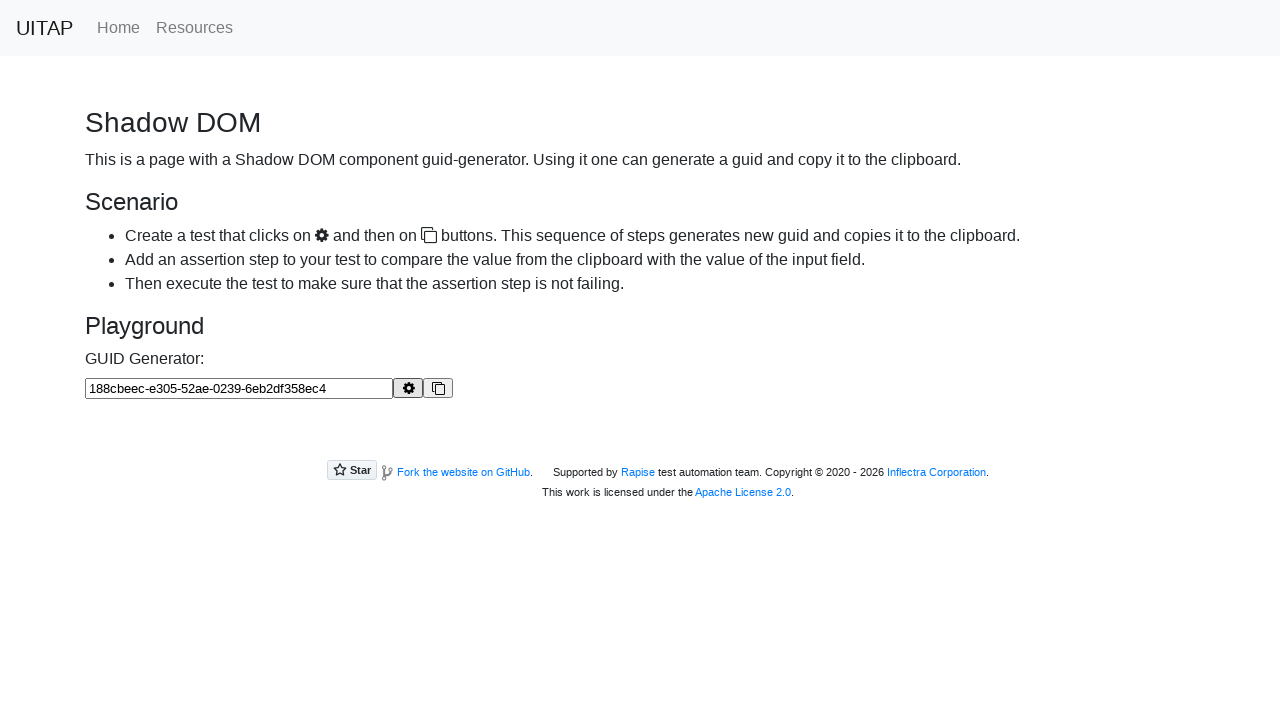